Navigates to Growjo homepage and waits for recent company update cards to load, verifying the page displays company funding and growth information

Starting URL: https://growjo.com/

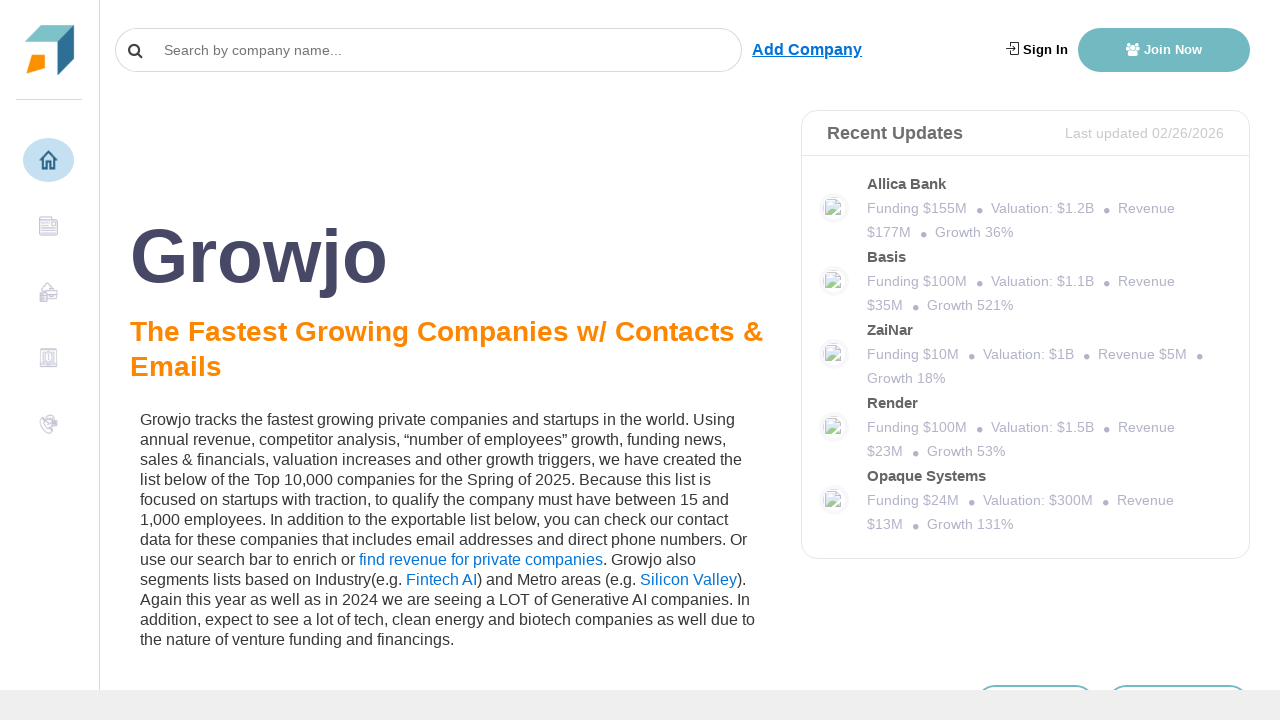

Waited for recent company update cards to load
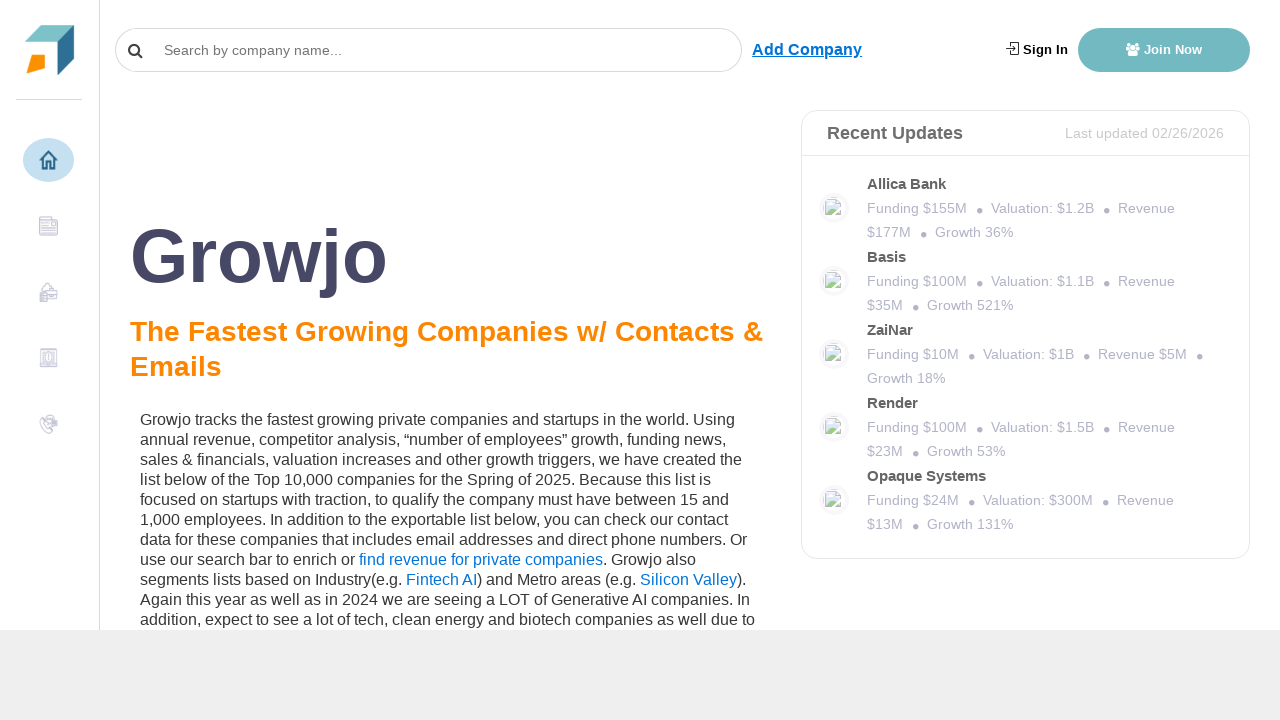

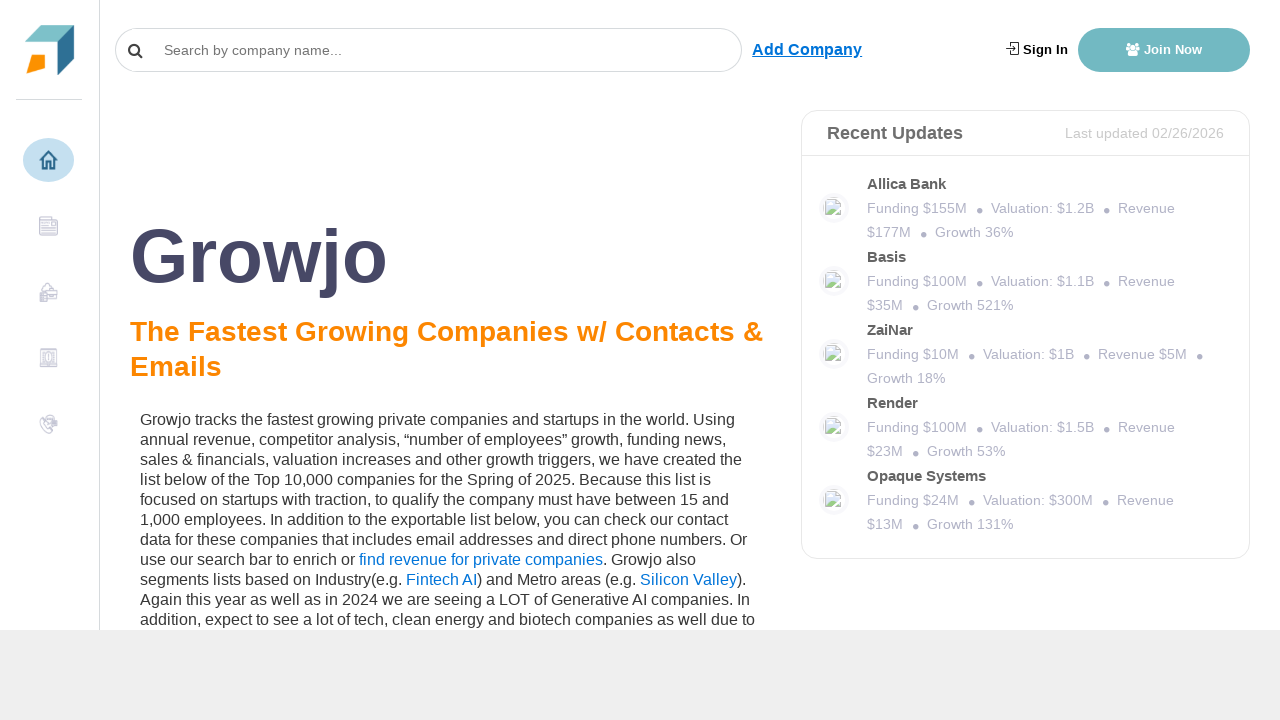